Tests the complete checkout functionality by navigating through Shop and Home menus, verifying three arrivals on homepage, adding a book to basket, viewing the basket with price details, and proceeding to checkout page.

Starting URL: http://practice.automationtesting.in/

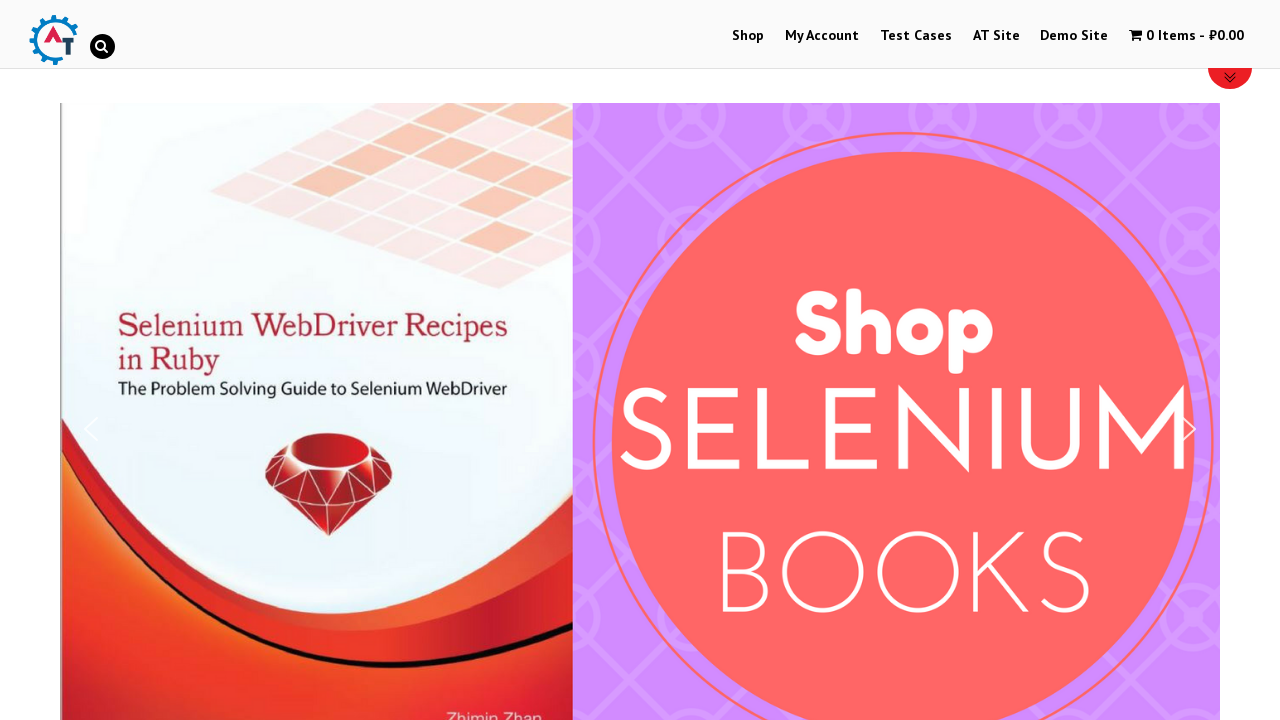

Clicked on Shop menu at (748, 36) on text=Shop
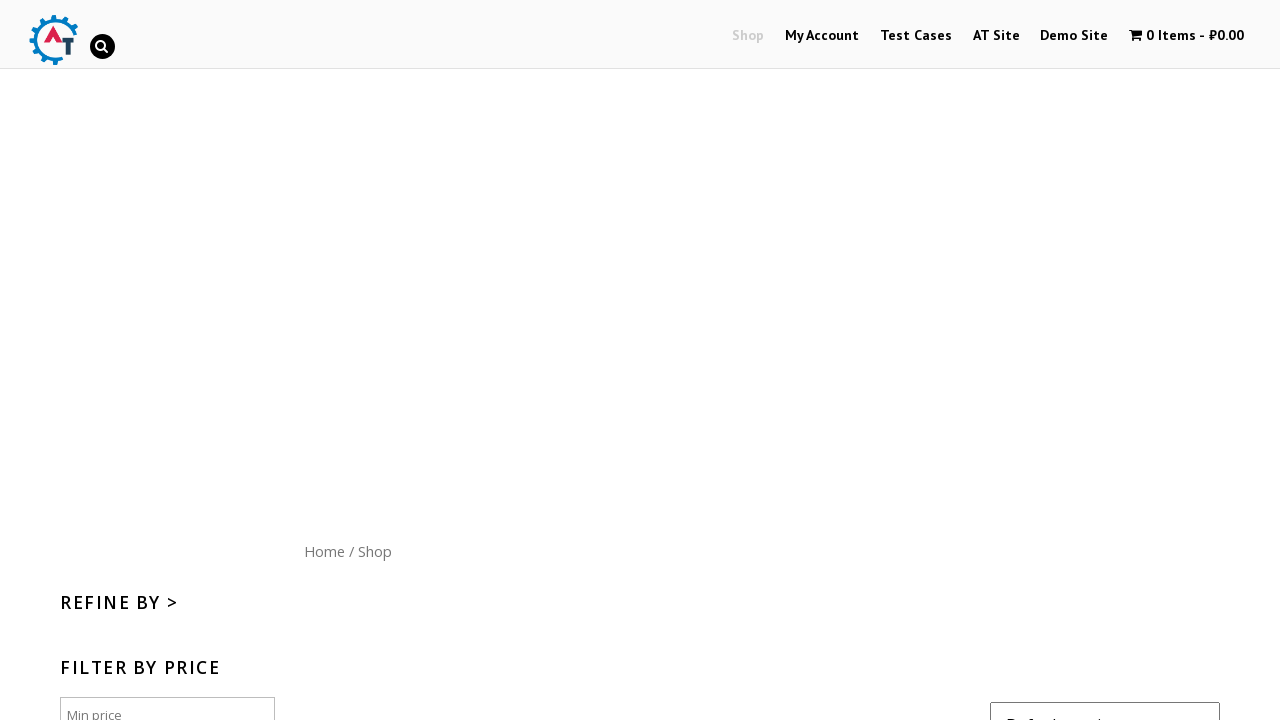

Shop page loaded
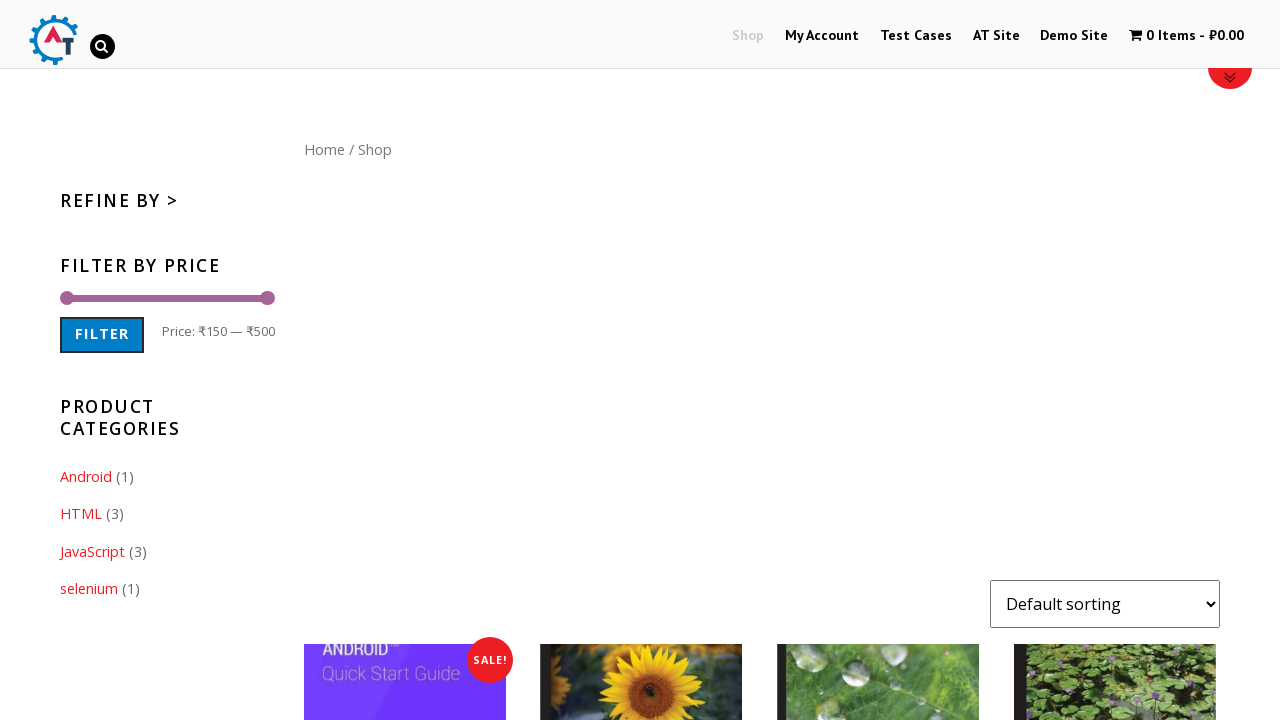

Clicked on Home menu at (324, 149) on text=Home
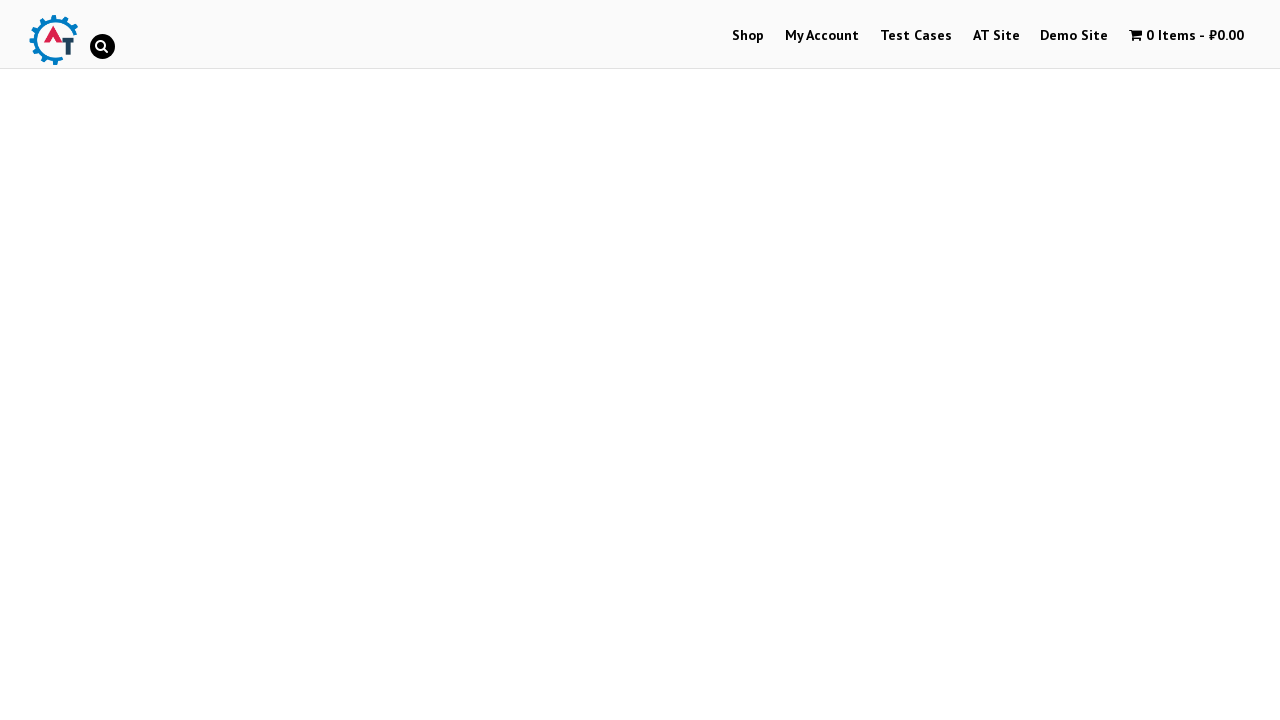

Home page loaded
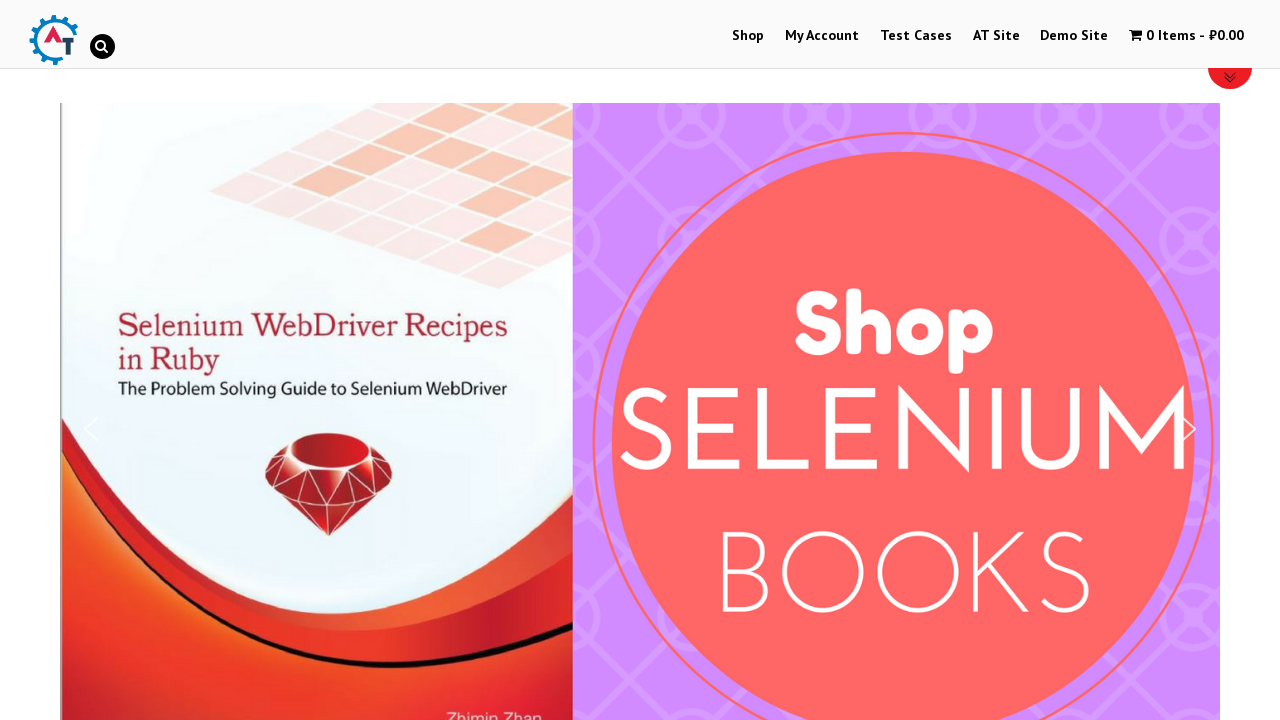

Scrolled down 1000 pixels to view arrivals
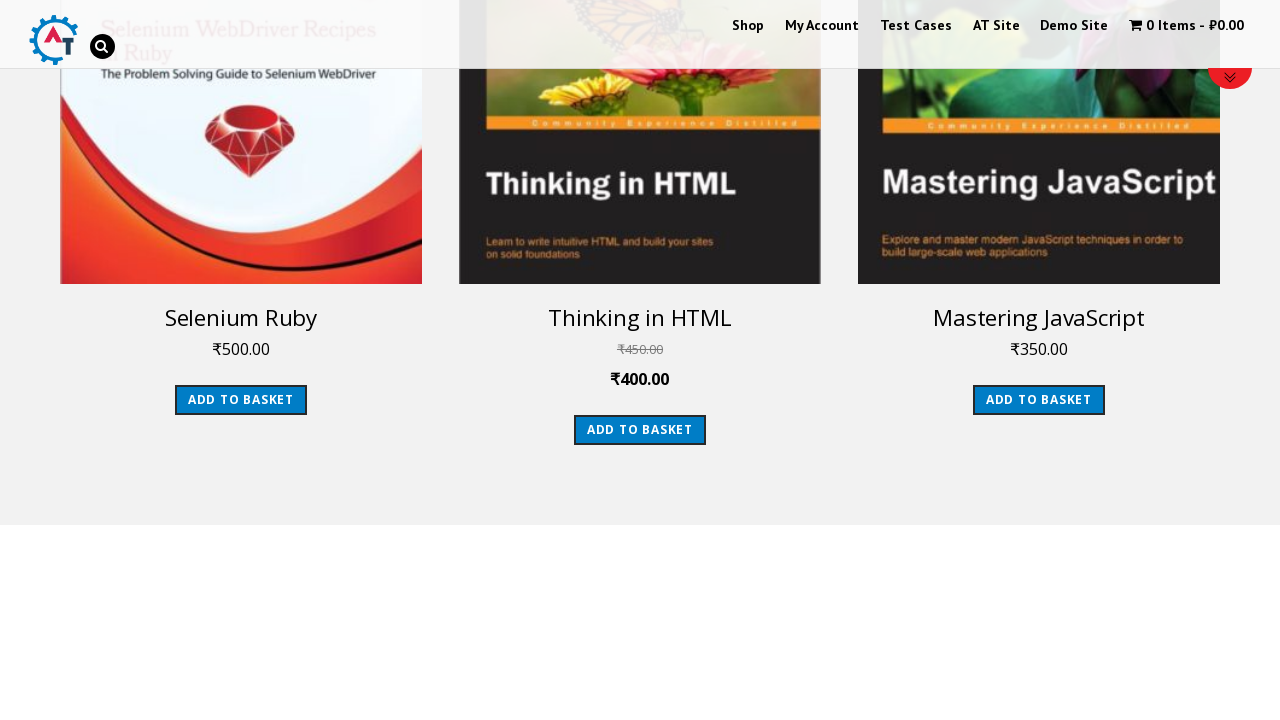

Verified three arrivals are present on homepage
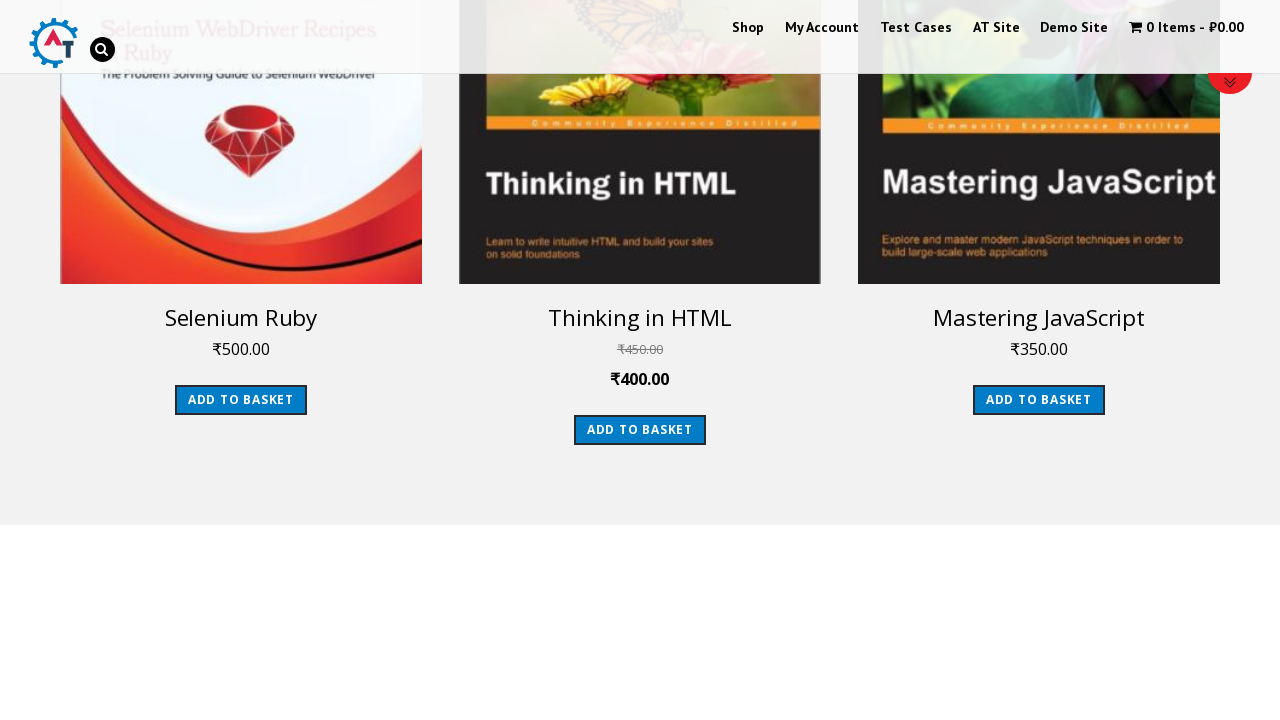

Clicked on first arrival product image at (241, 182) on .products li:first-child a img
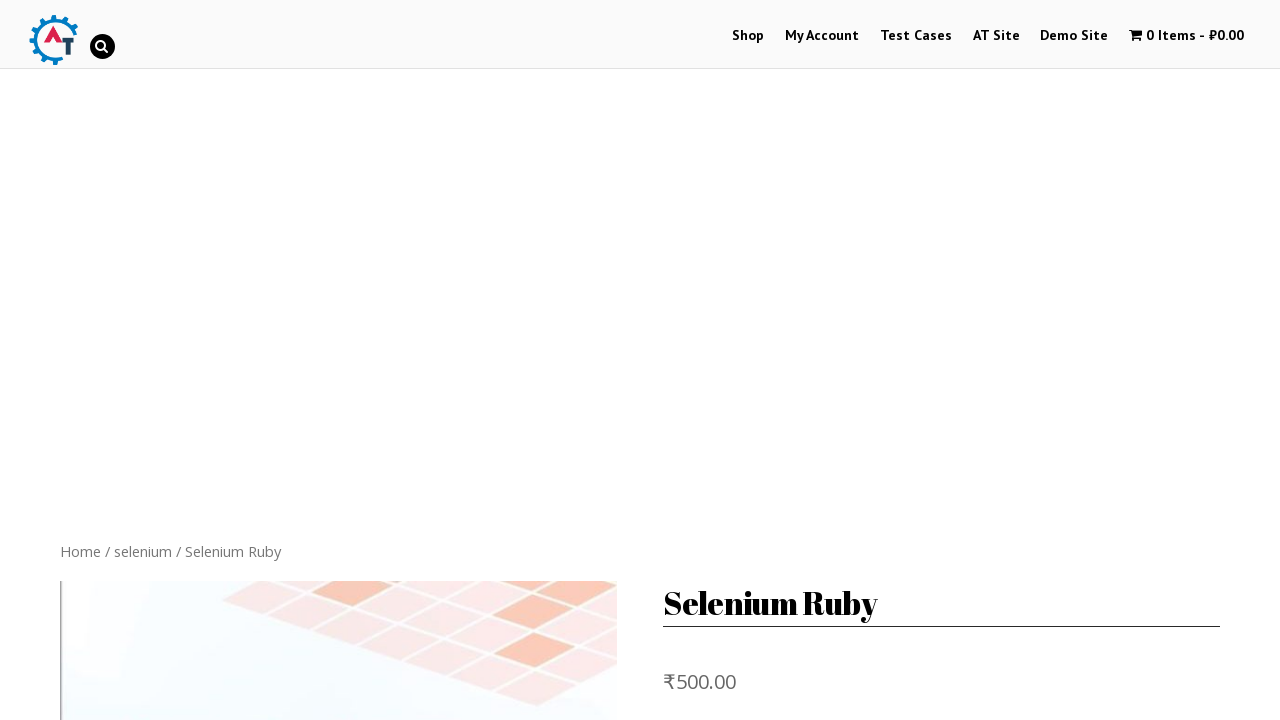

Product detail page loaded
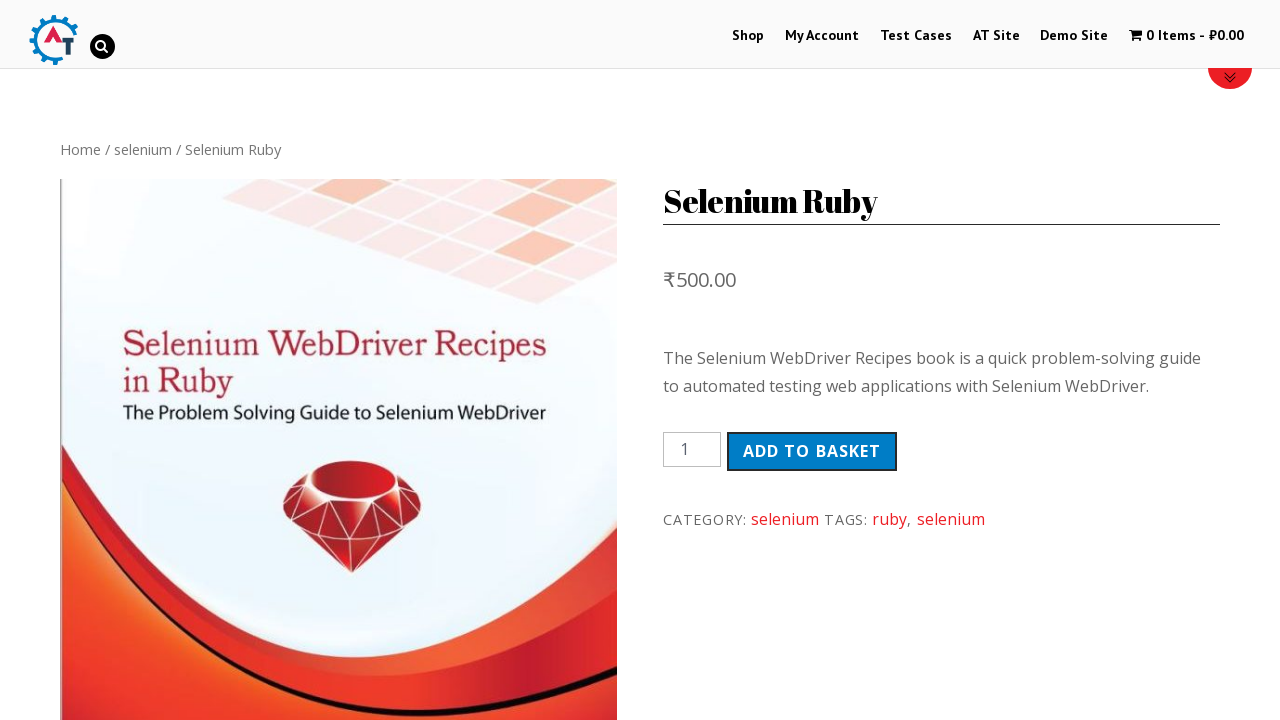

Add to Basket button is visible
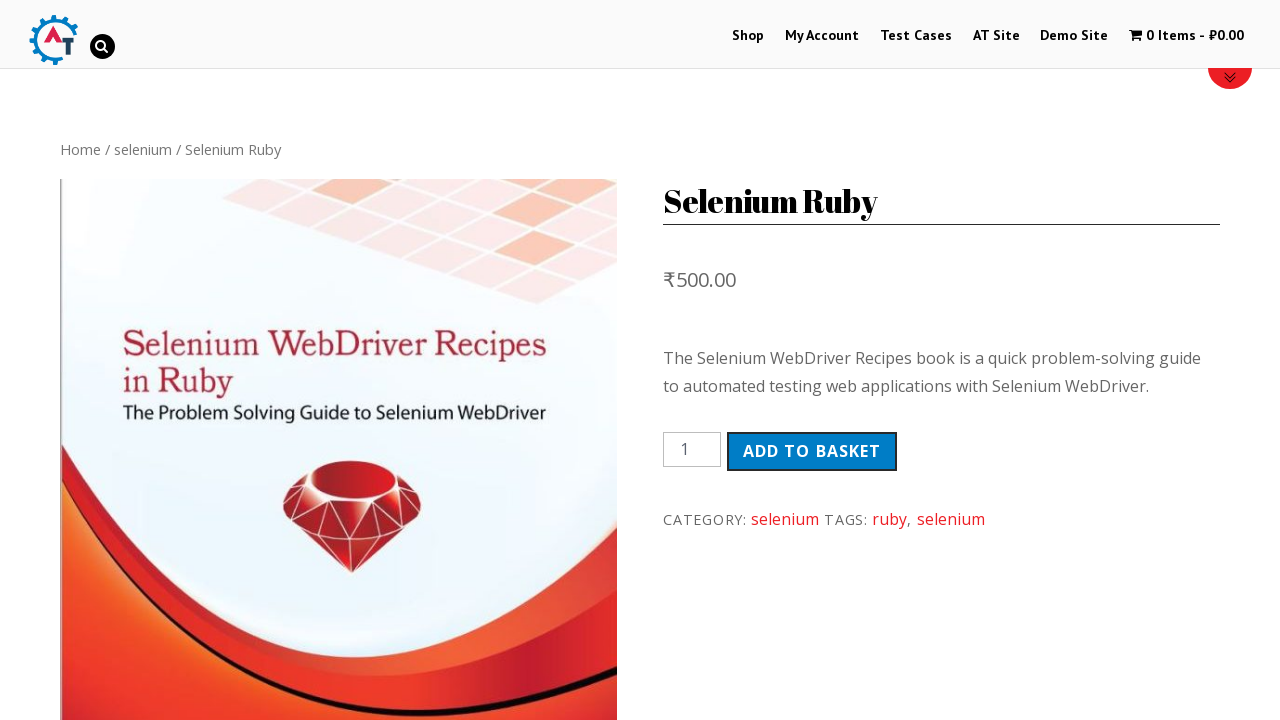

Clicked Add to Basket button at (812, 451) on button.single_add_to_cart_button
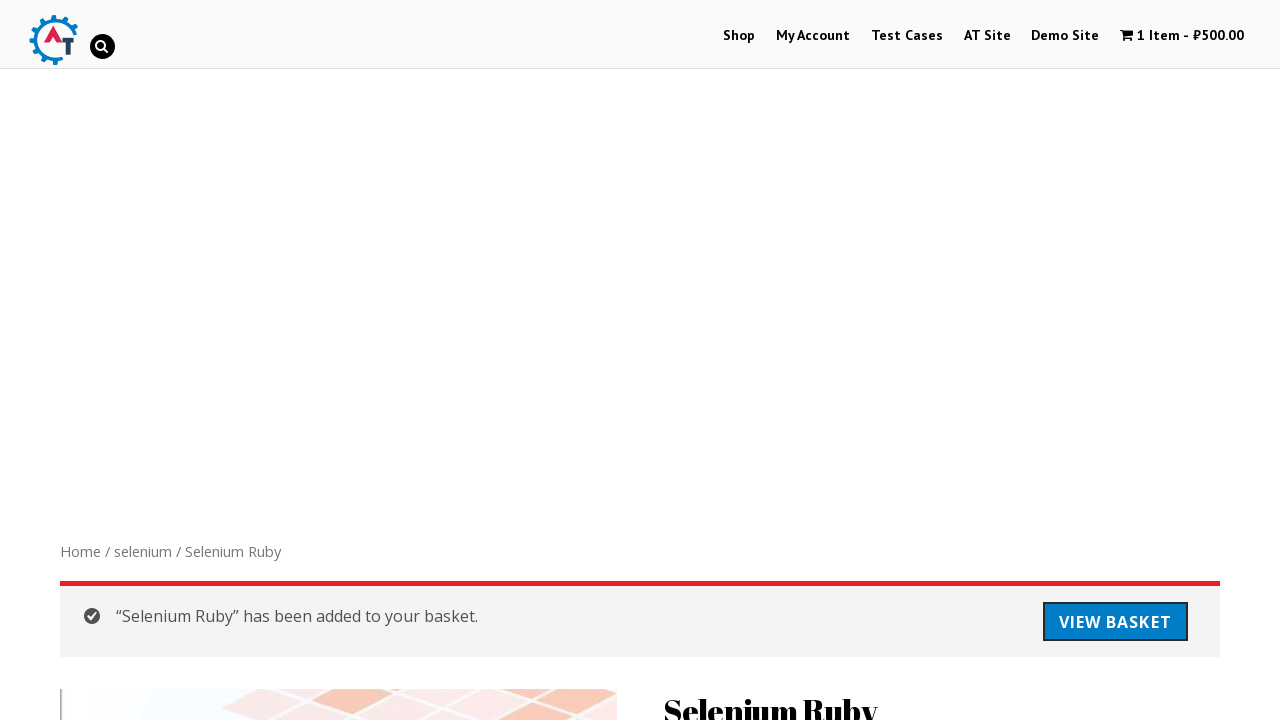

Product successfully added to basket message appeared
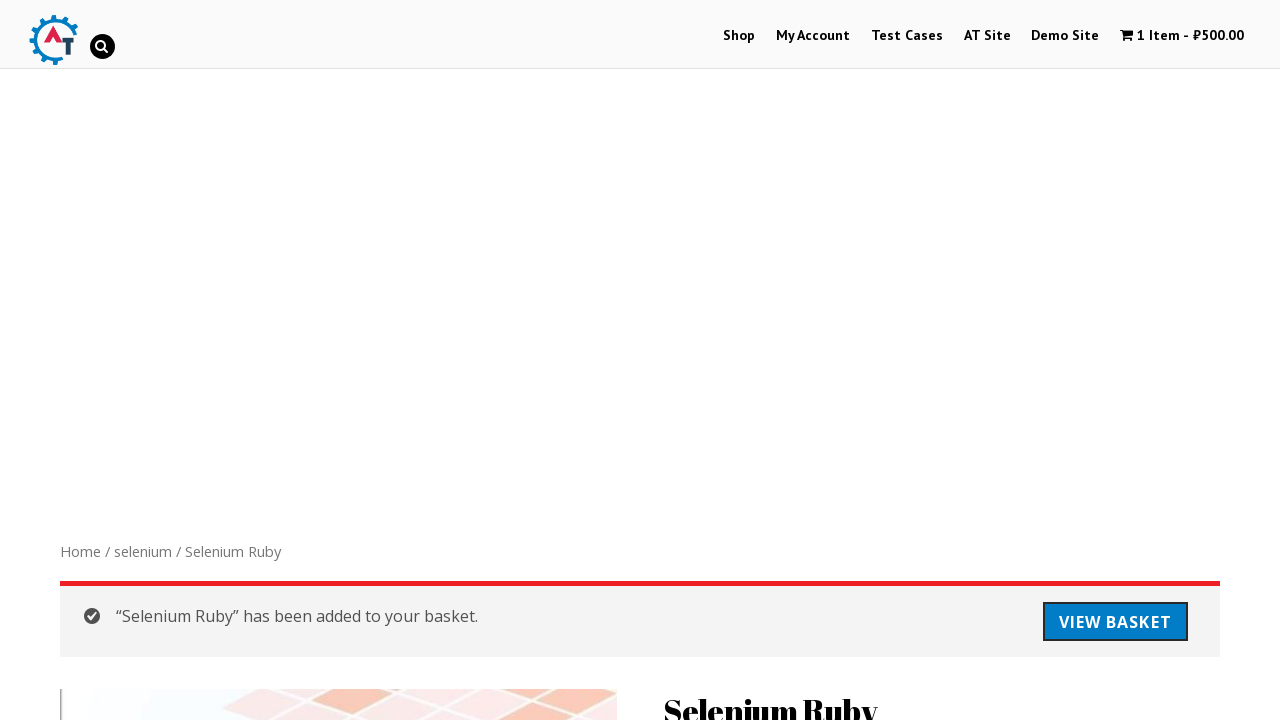

Clicked View Basket button at (1115, 622) on a.button.wc-forward
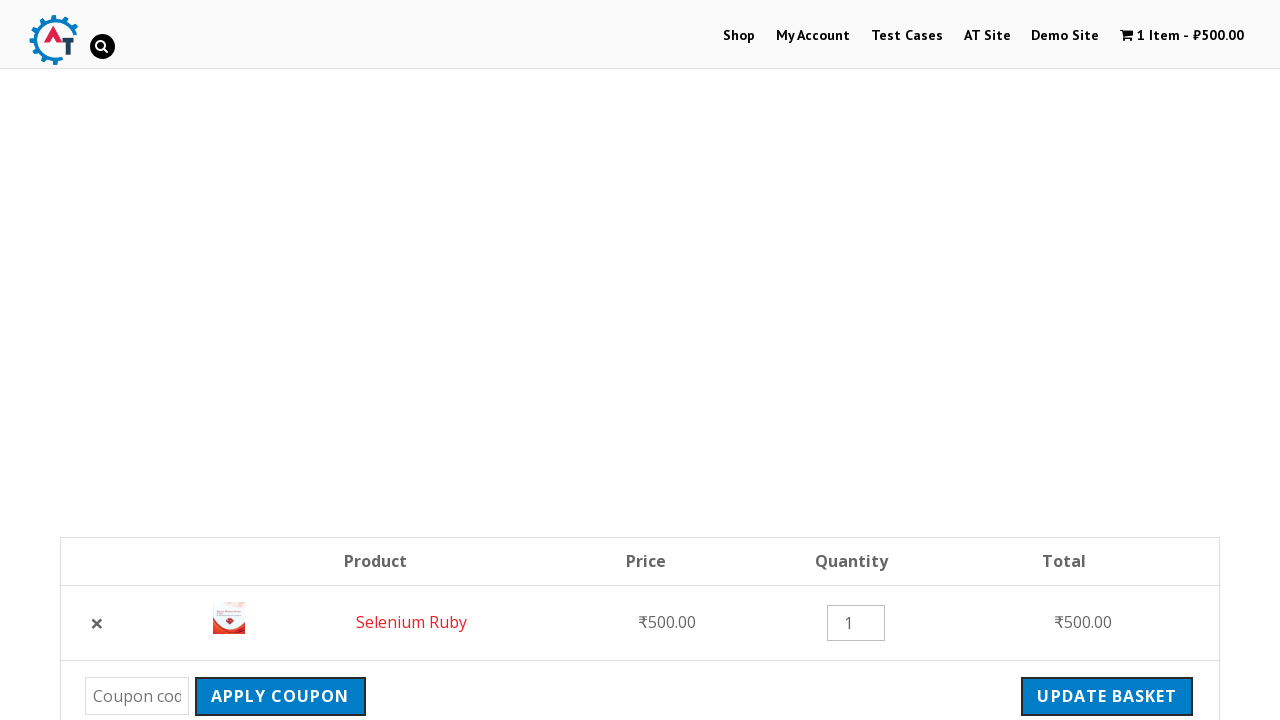

Basket page loaded
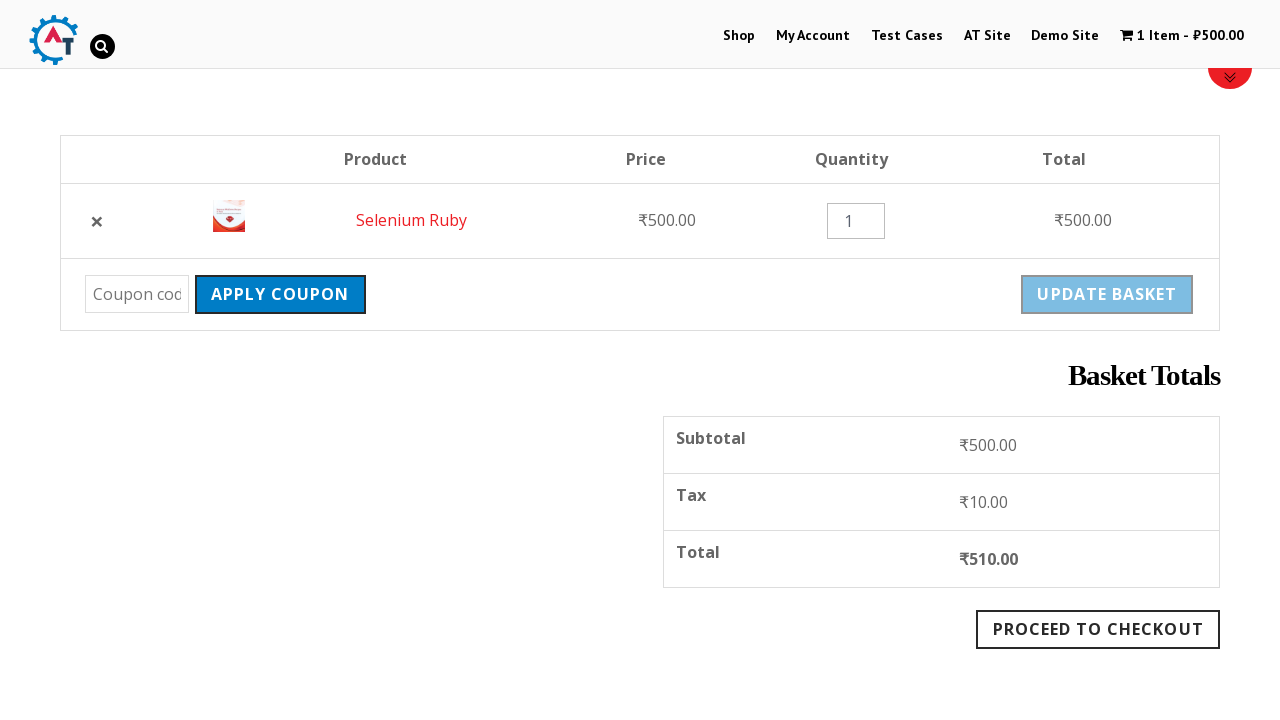

Product name visible in basket
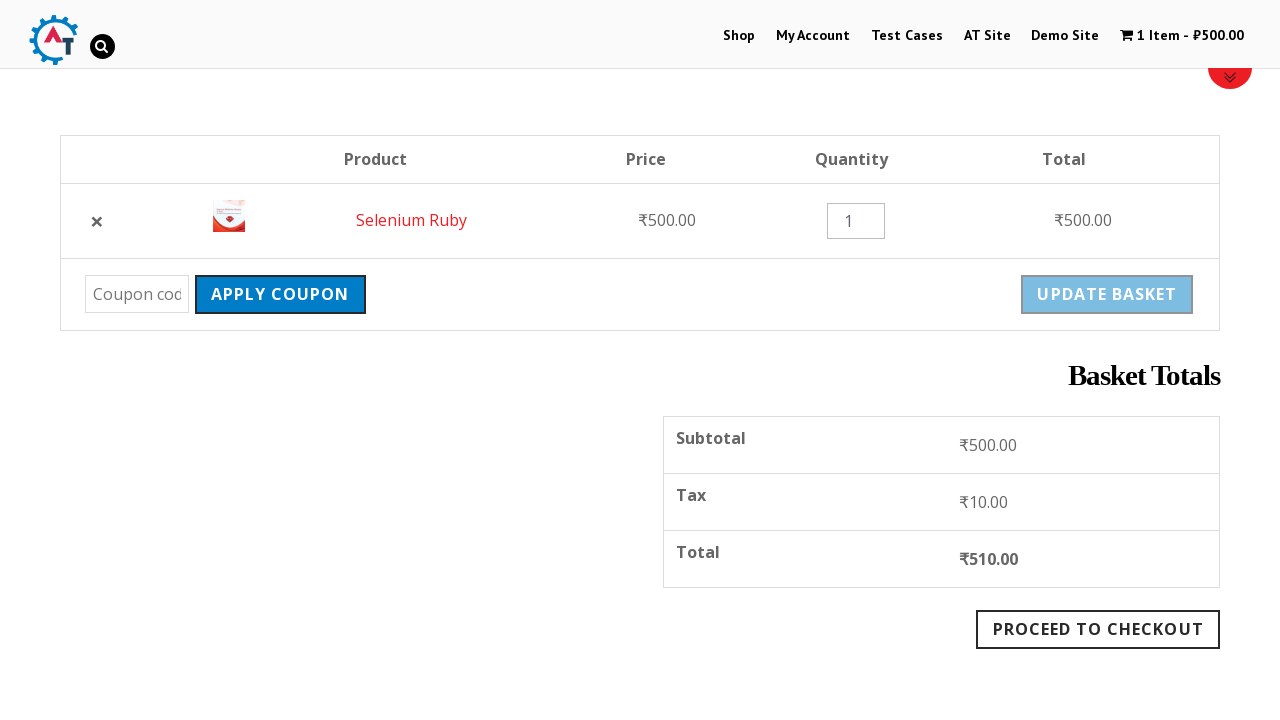

Clicked on View shopping cart link at (1182, 36) on a[title='View your shopping cart']
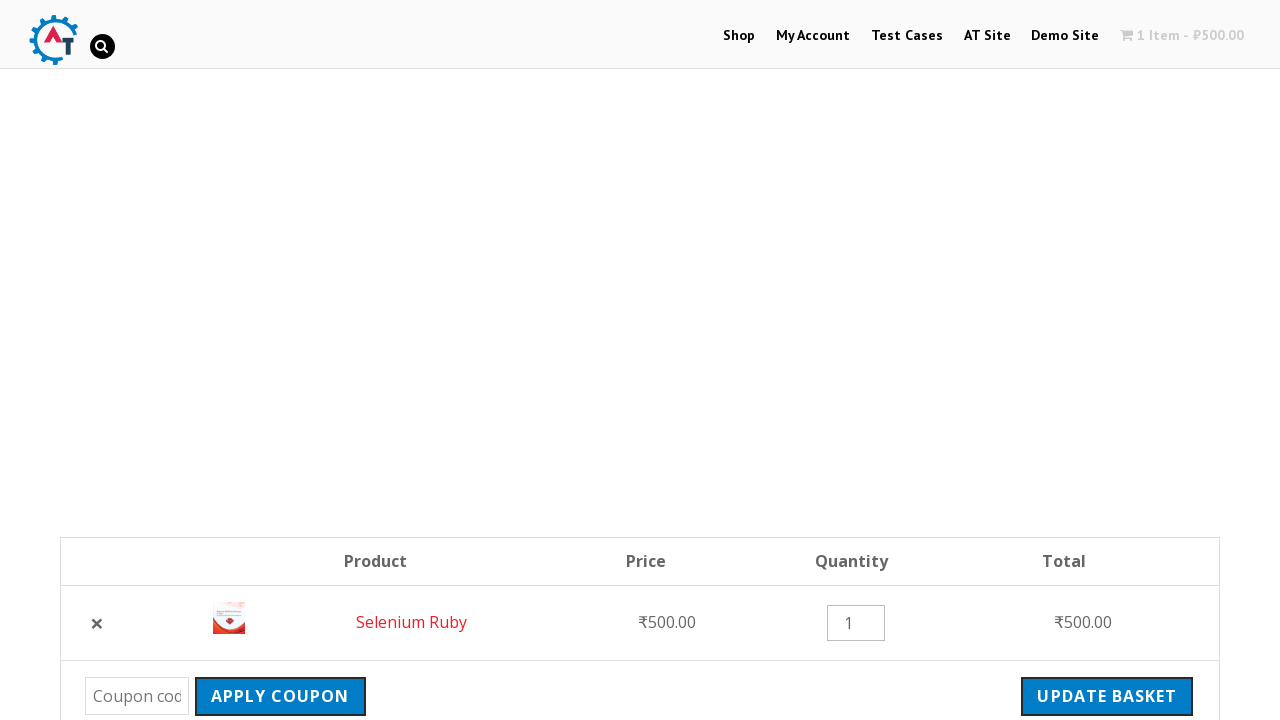

Cart page with totals loaded
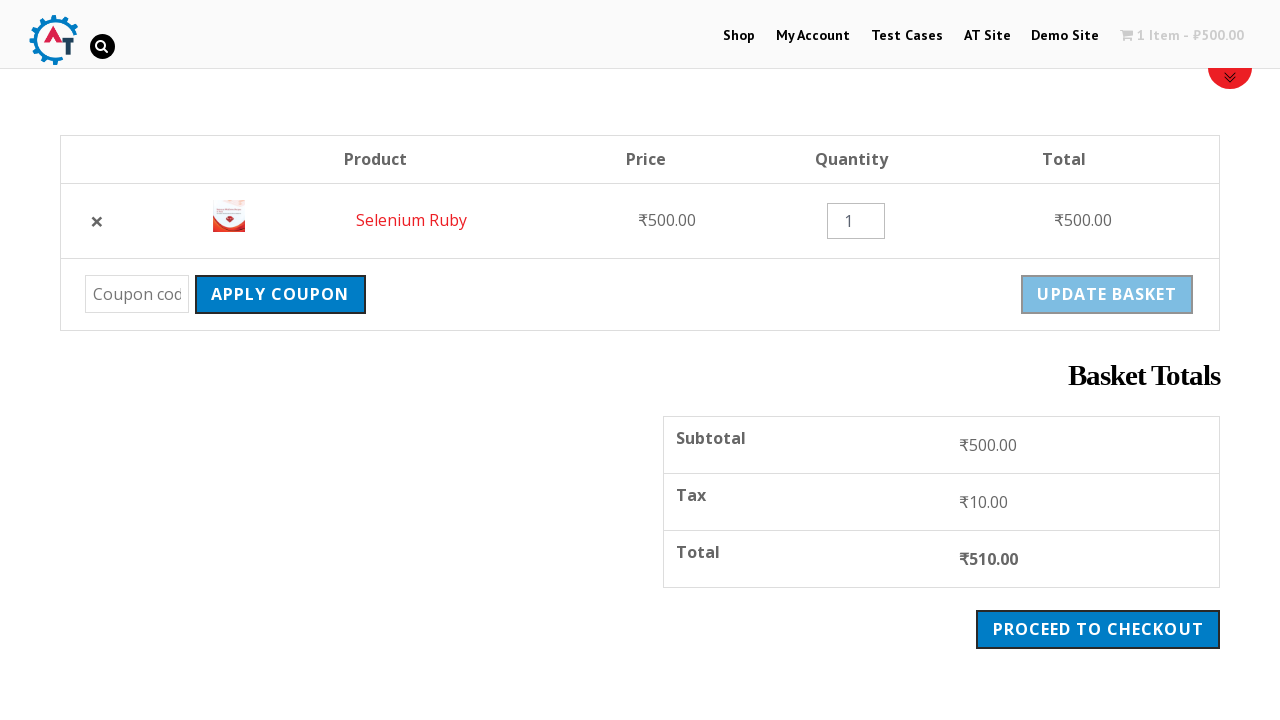

Cart subtotal is displayed
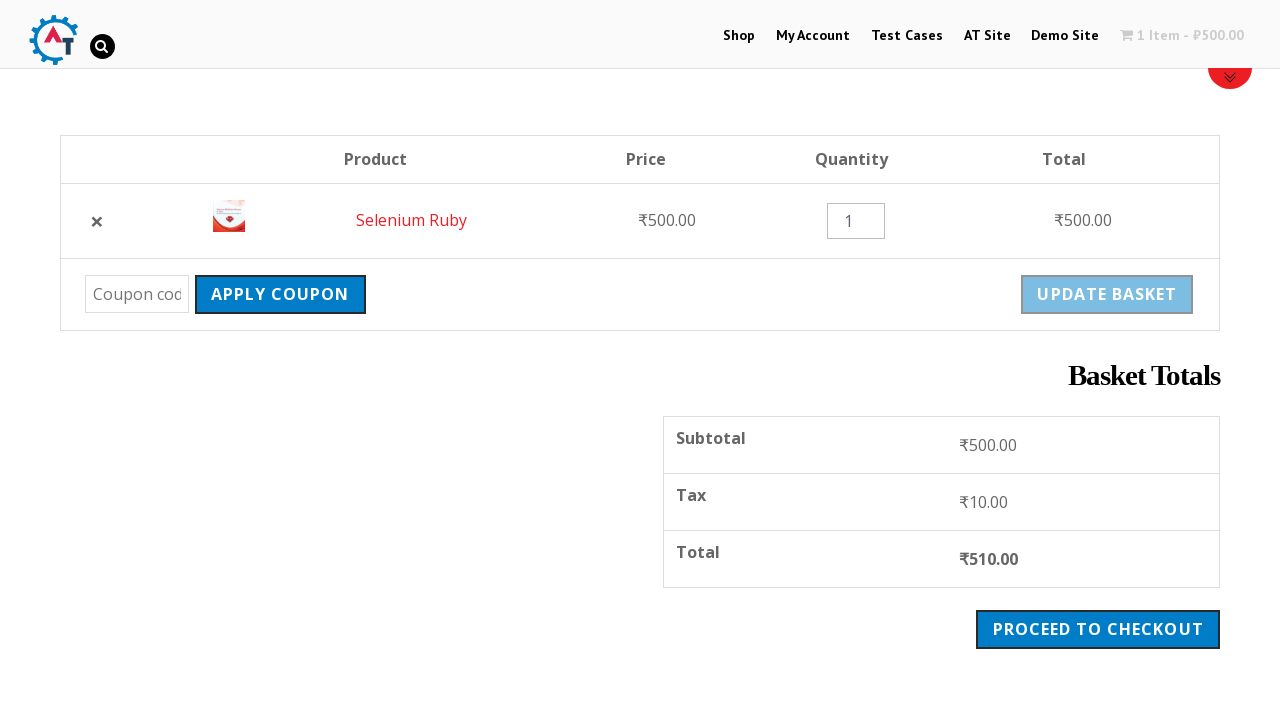

Order total is displayed with price details
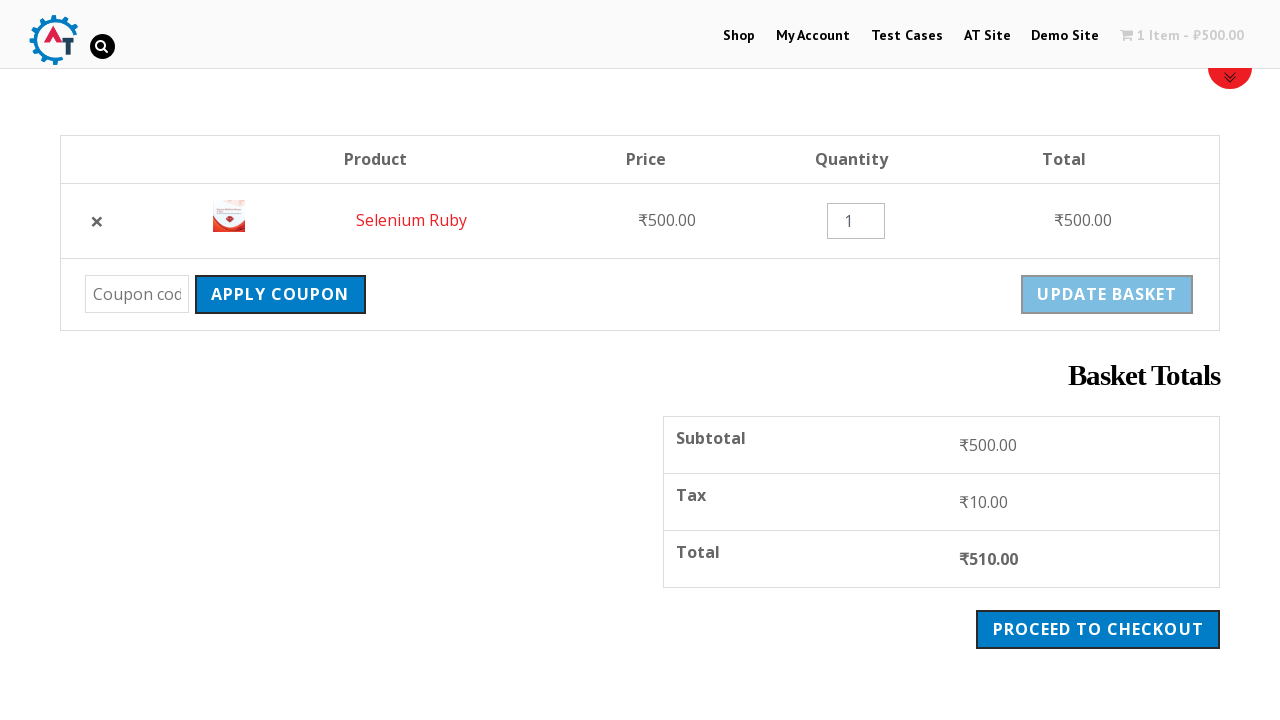

Scrolled down 250 pixels to view checkout button
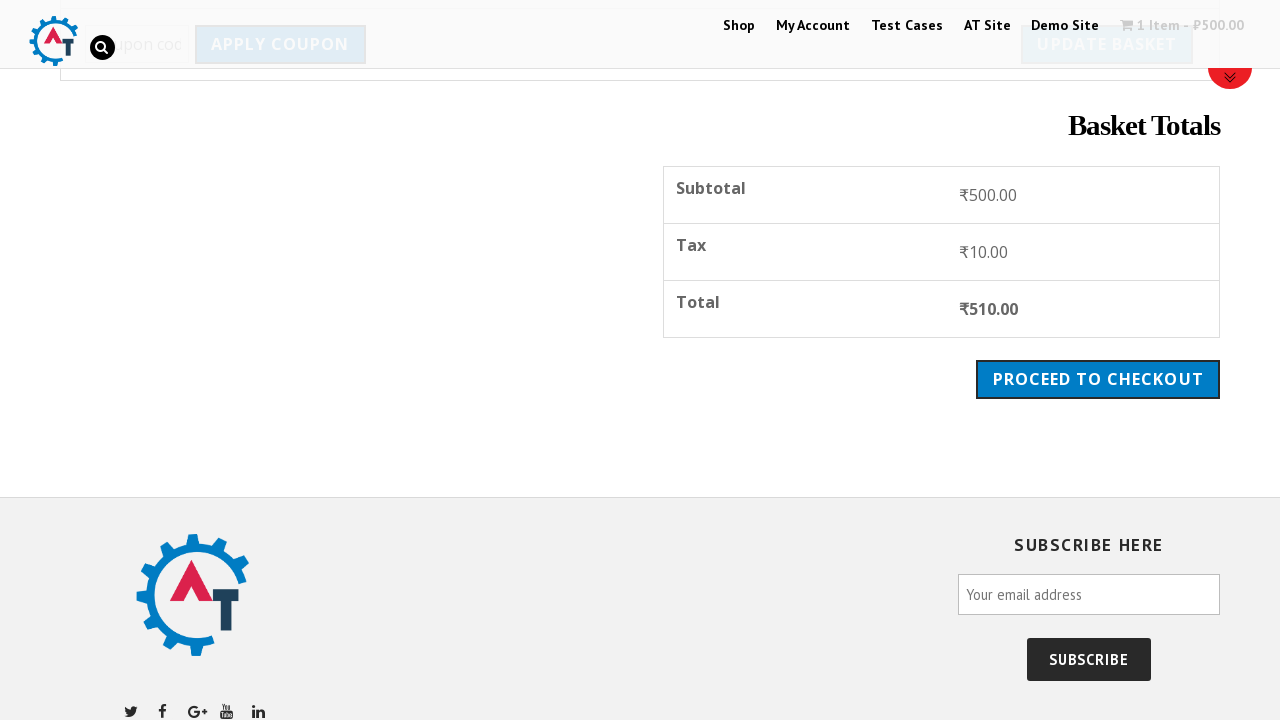

Clicked Proceed to Checkout button at (1098, 379) on a.checkout-button
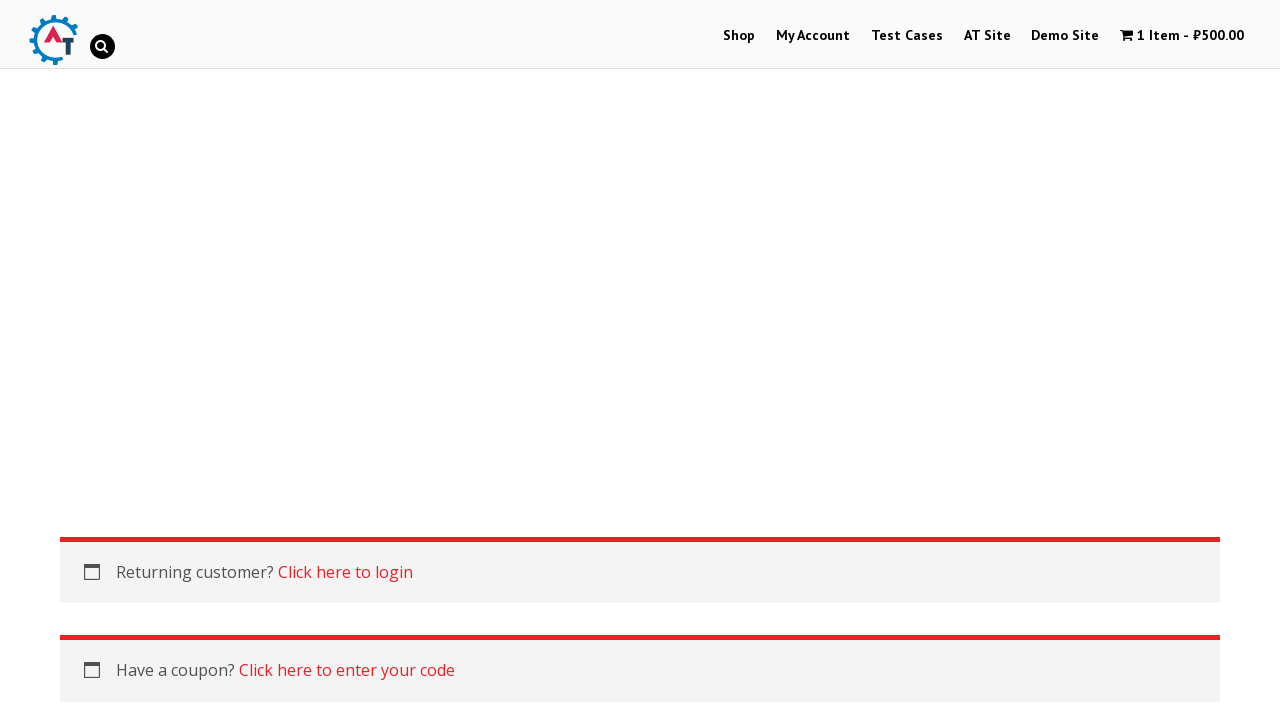

Checkout page loaded
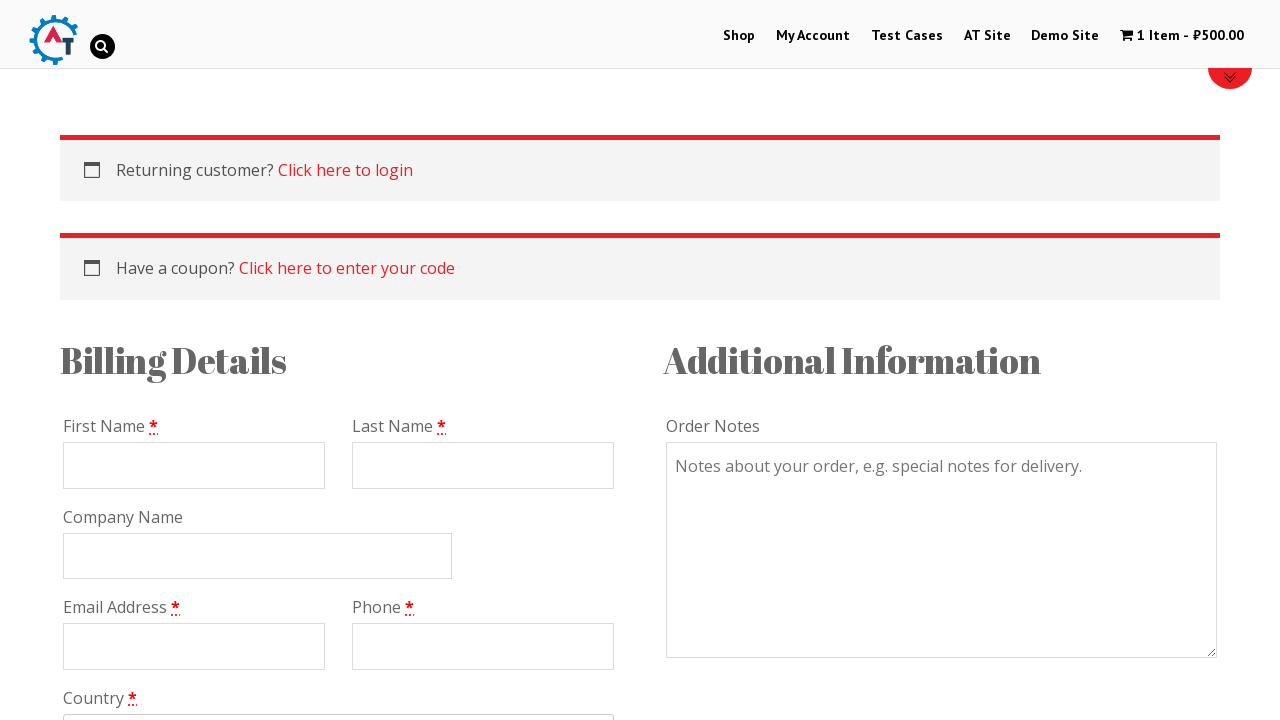

Verified checkout page is loaded with correct title
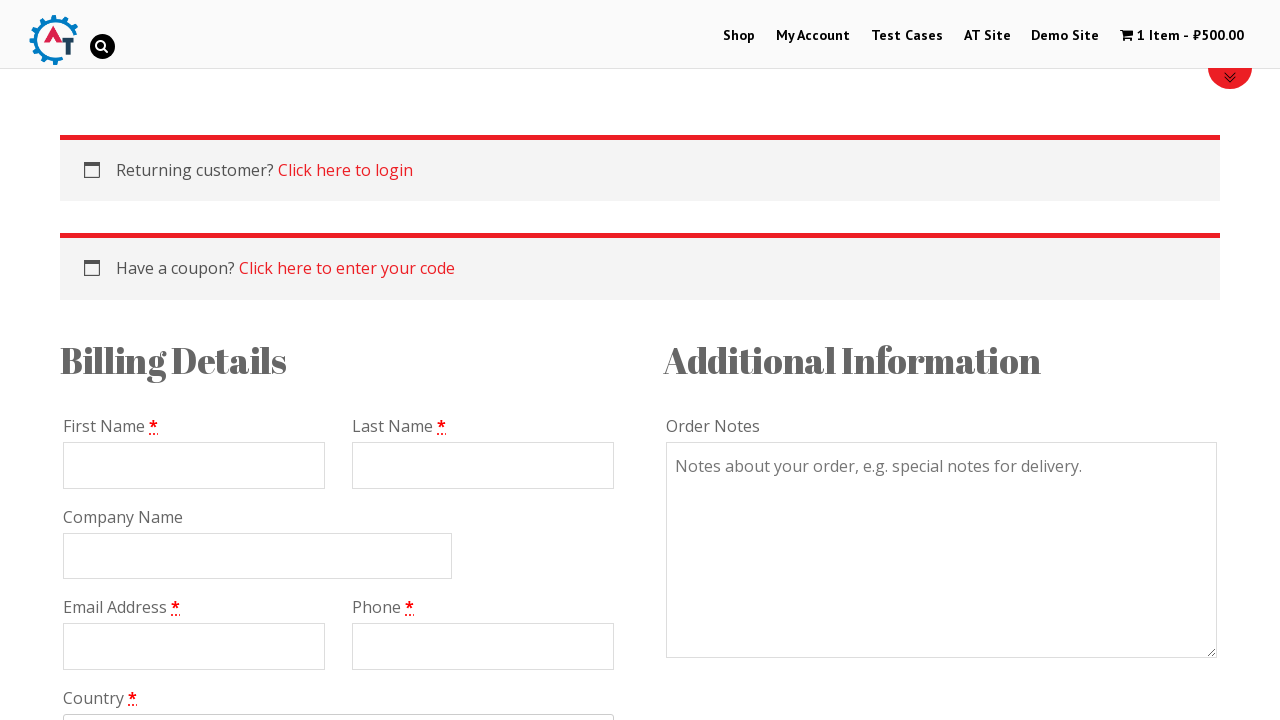

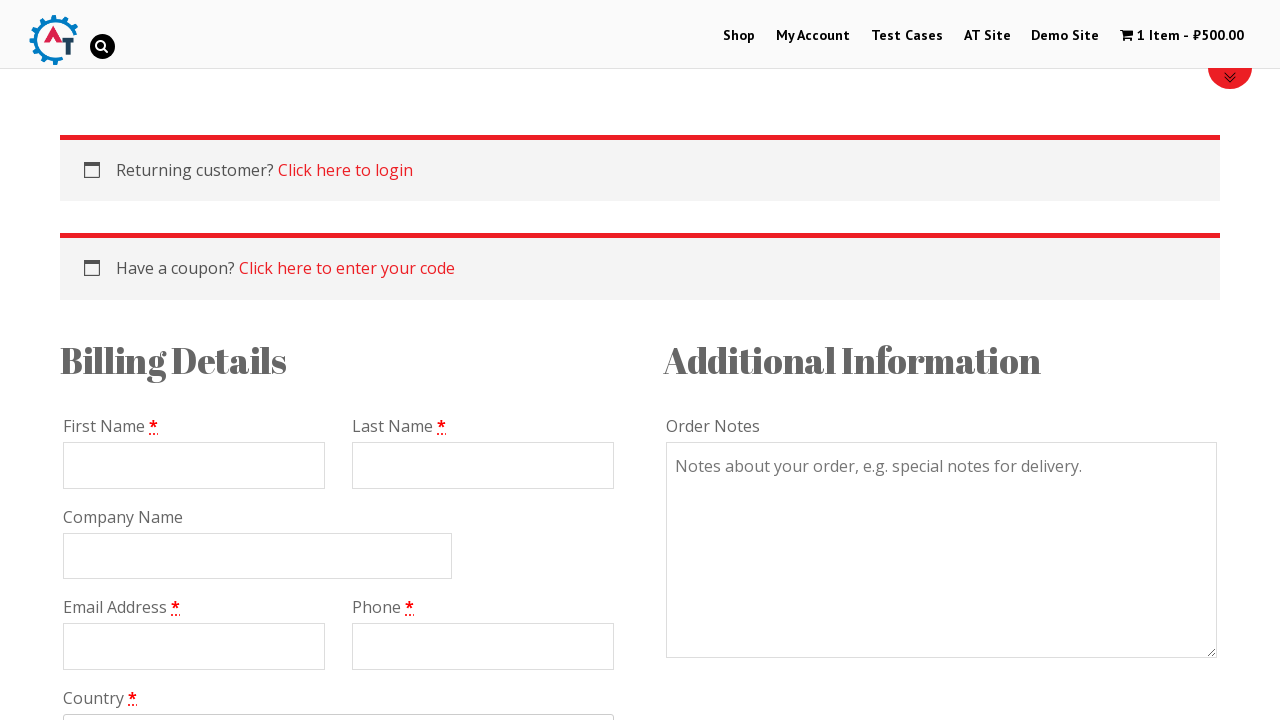